Tests the category dropdown functionality on Quikr.com by clicking to open the dropdown and verifying that category options are displayed

Starting URL: https://www.quikr.com/

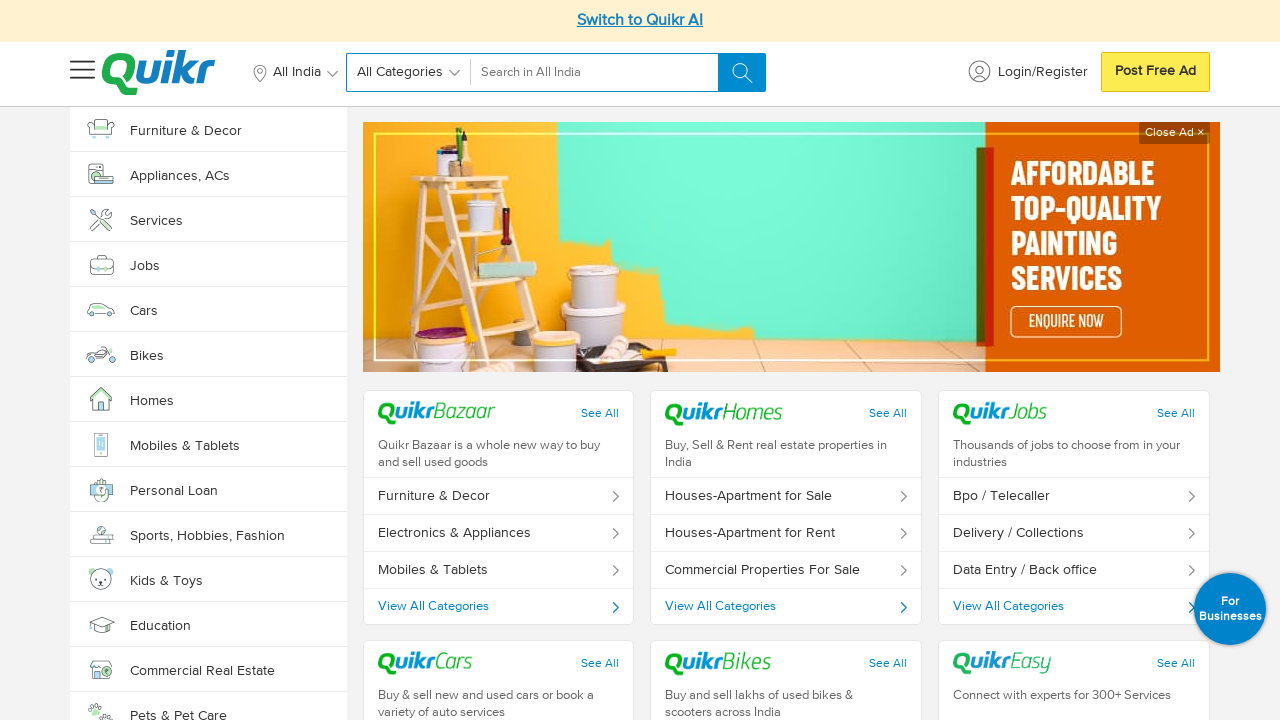

Clicked on category dropdown to open it at (400, 74) on xpath=//*[@id='searchedCat']/span
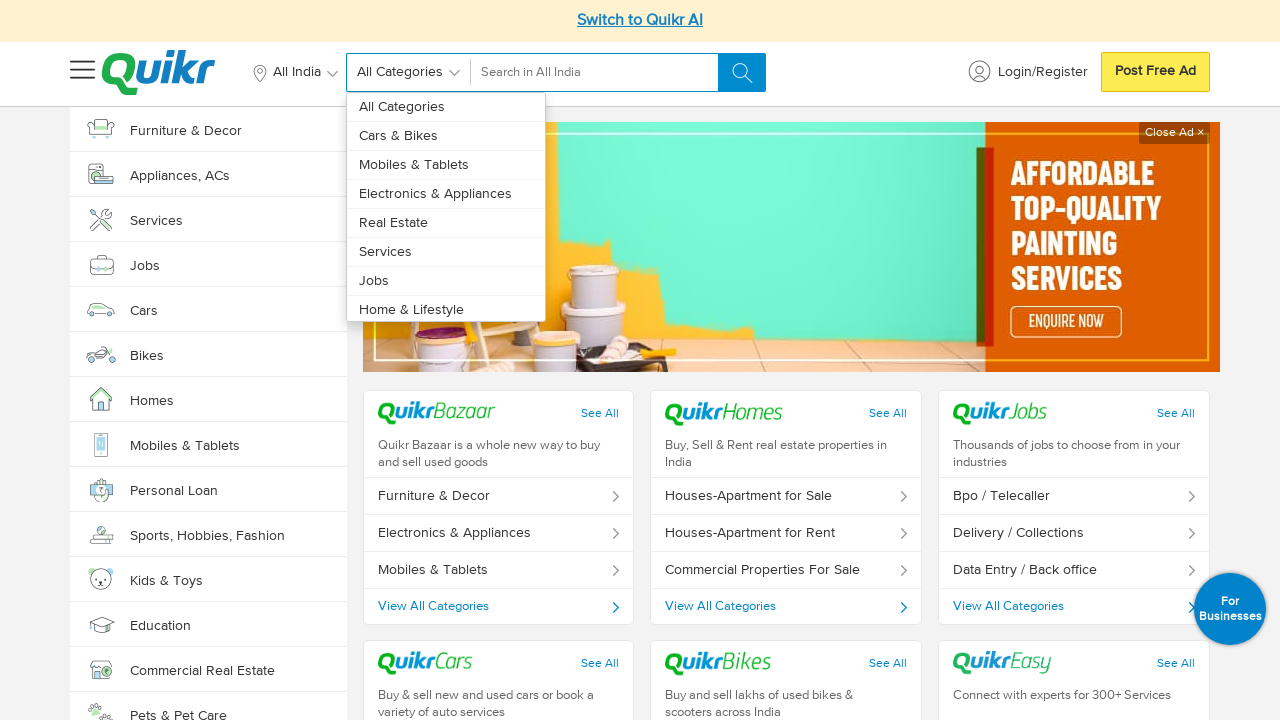

Category dropdown options became visible
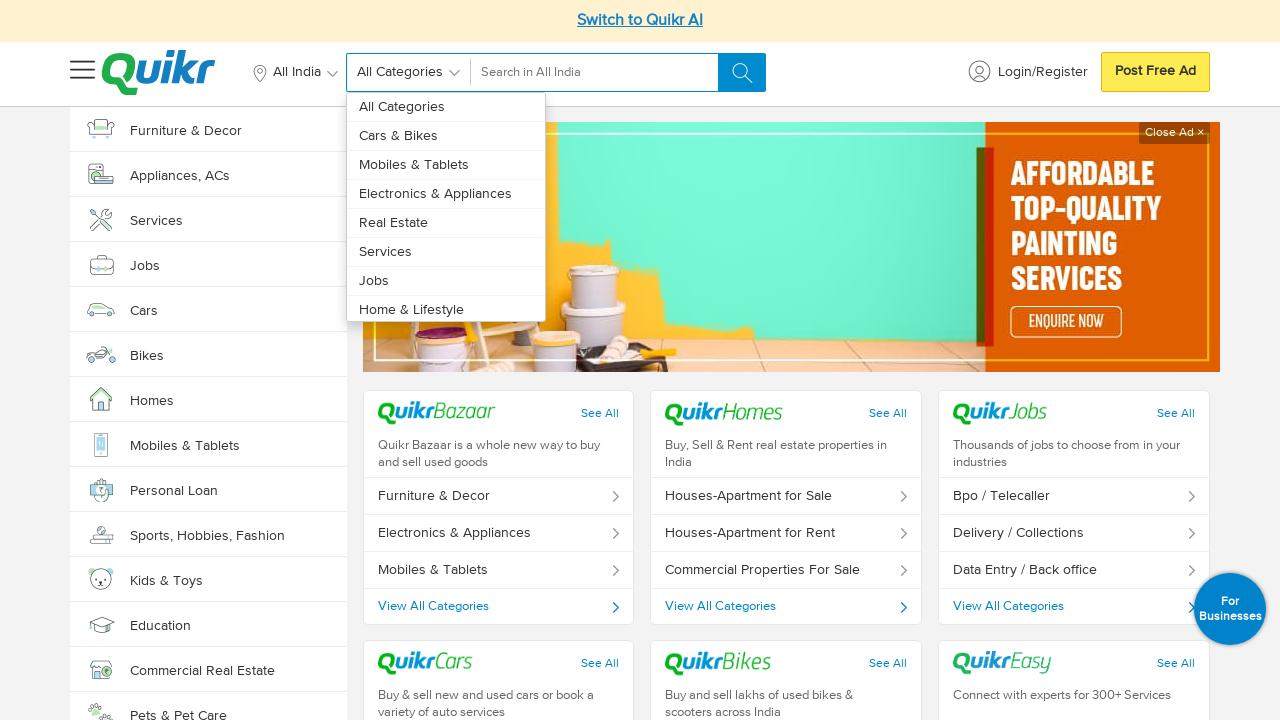

Verified first category option is visible in dropdown
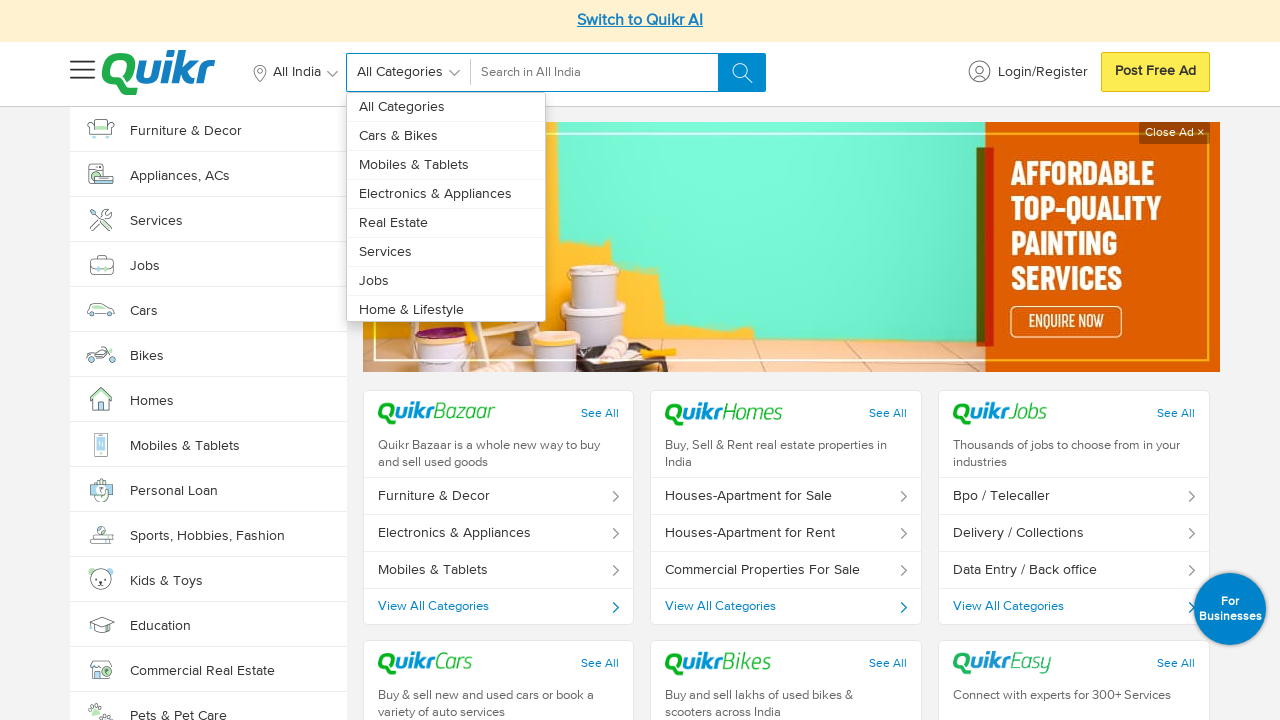

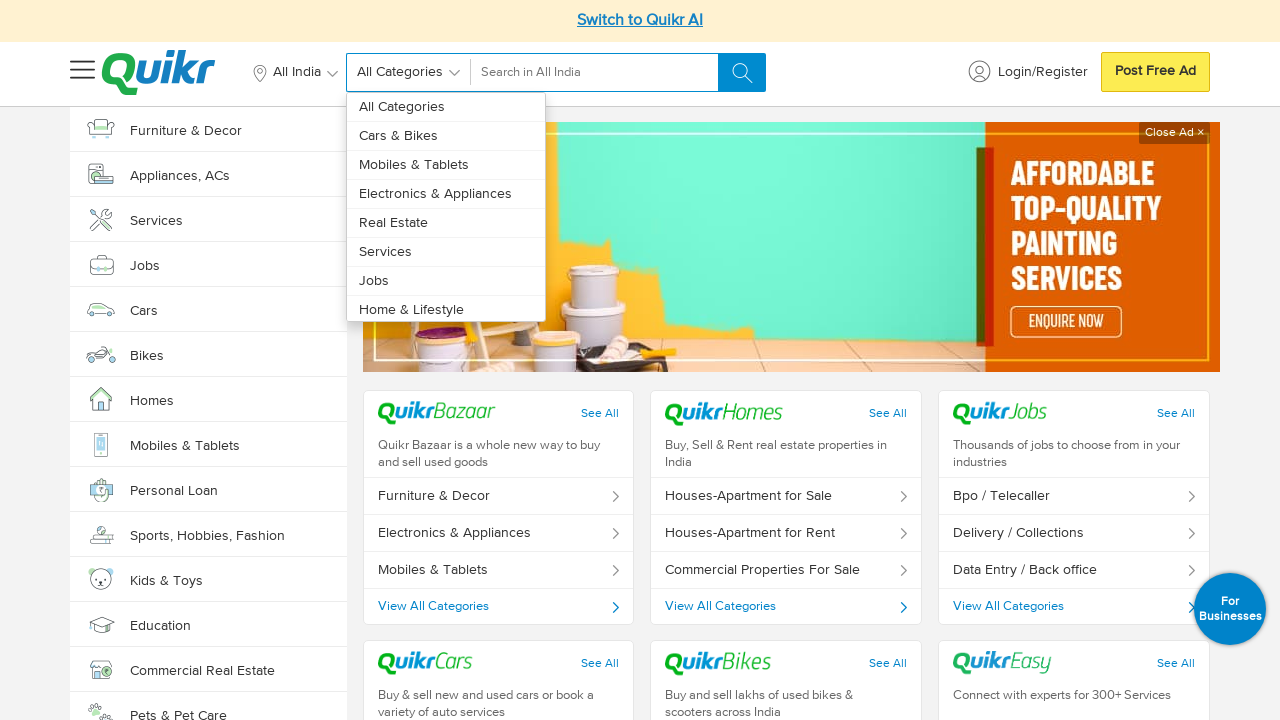